Navigates to ocean.in and then redirects to a Voxels virtual world location with specific coordinates

Starting URL: http://ocean.in/

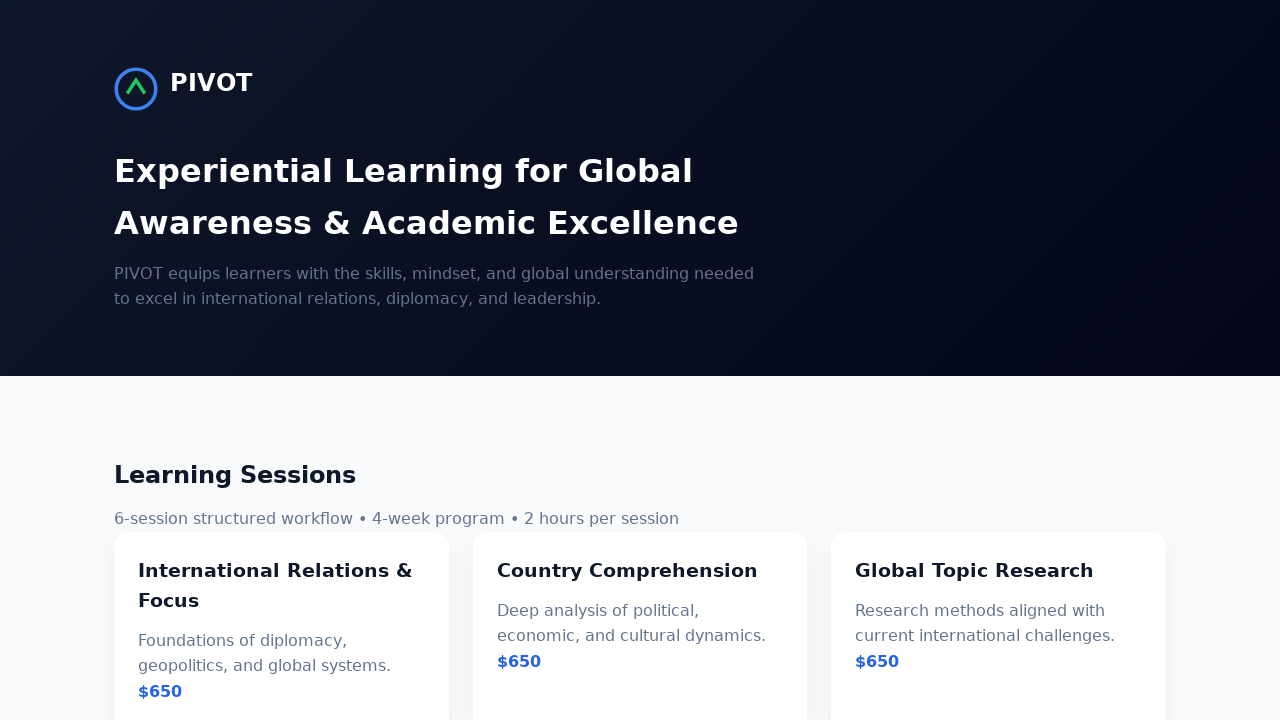

Navigated to ocean.in
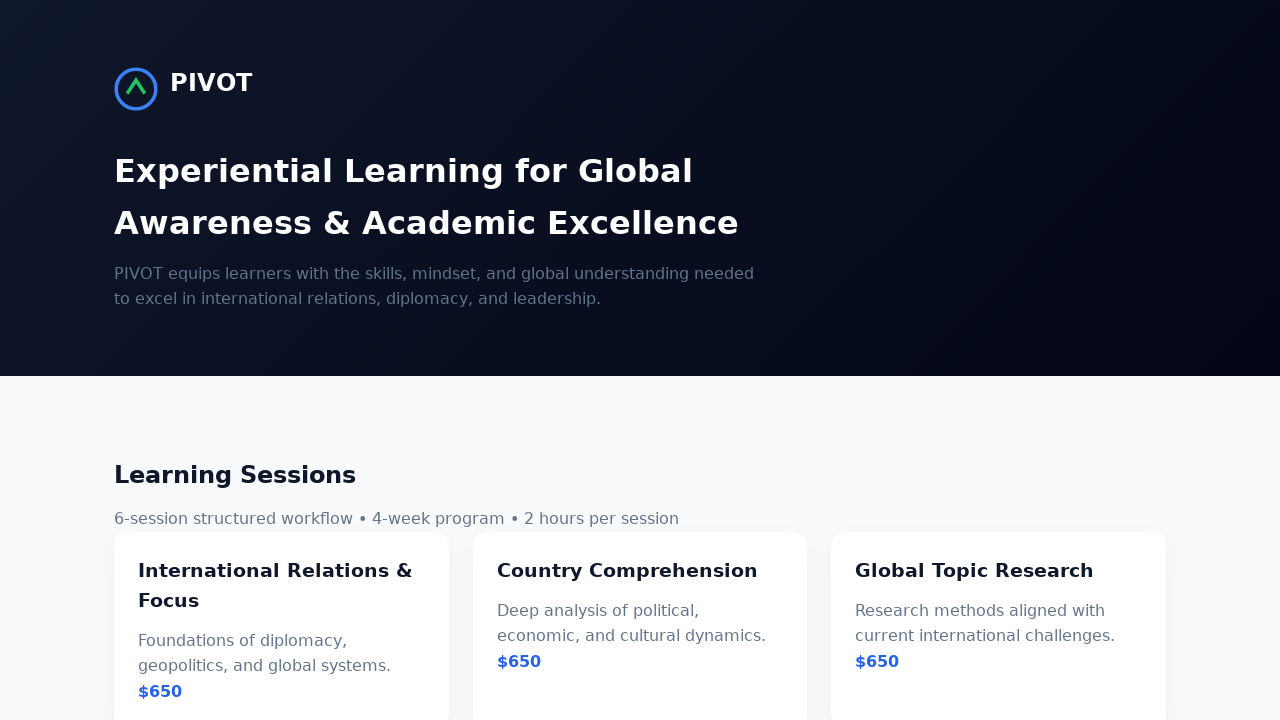

Redirected to Voxels virtual world location with coordinates E@1890E,1149N
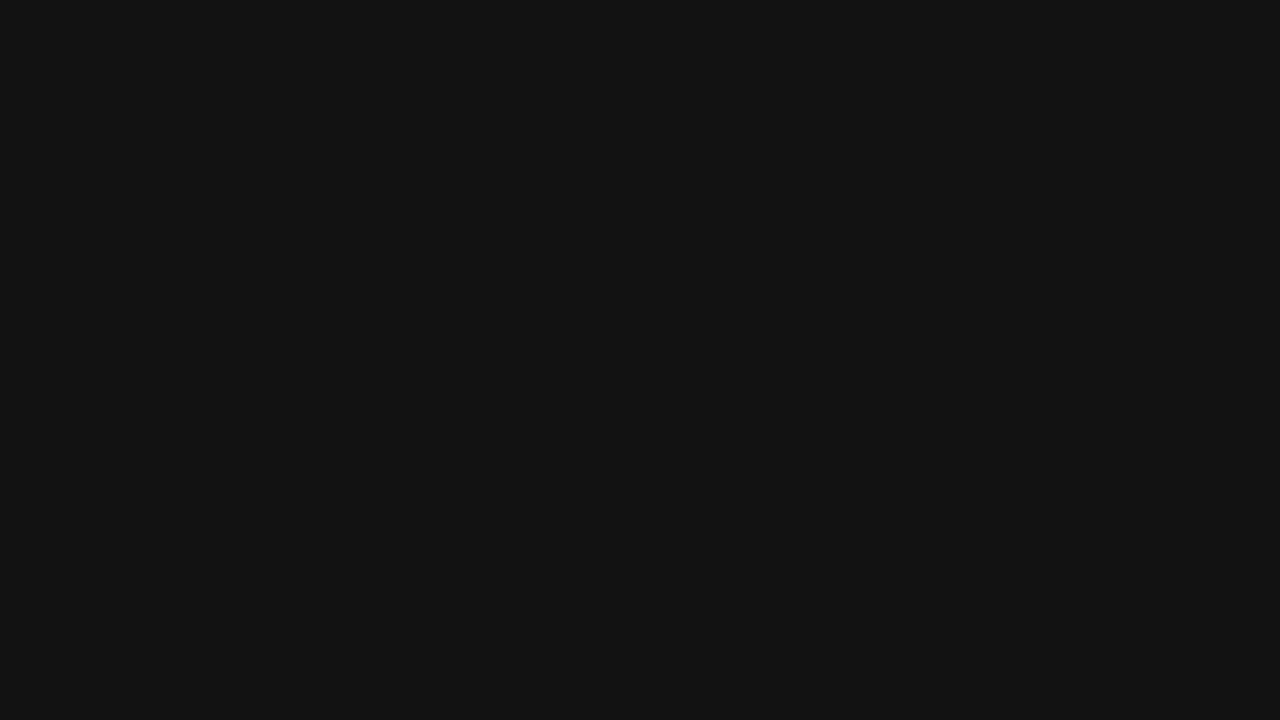

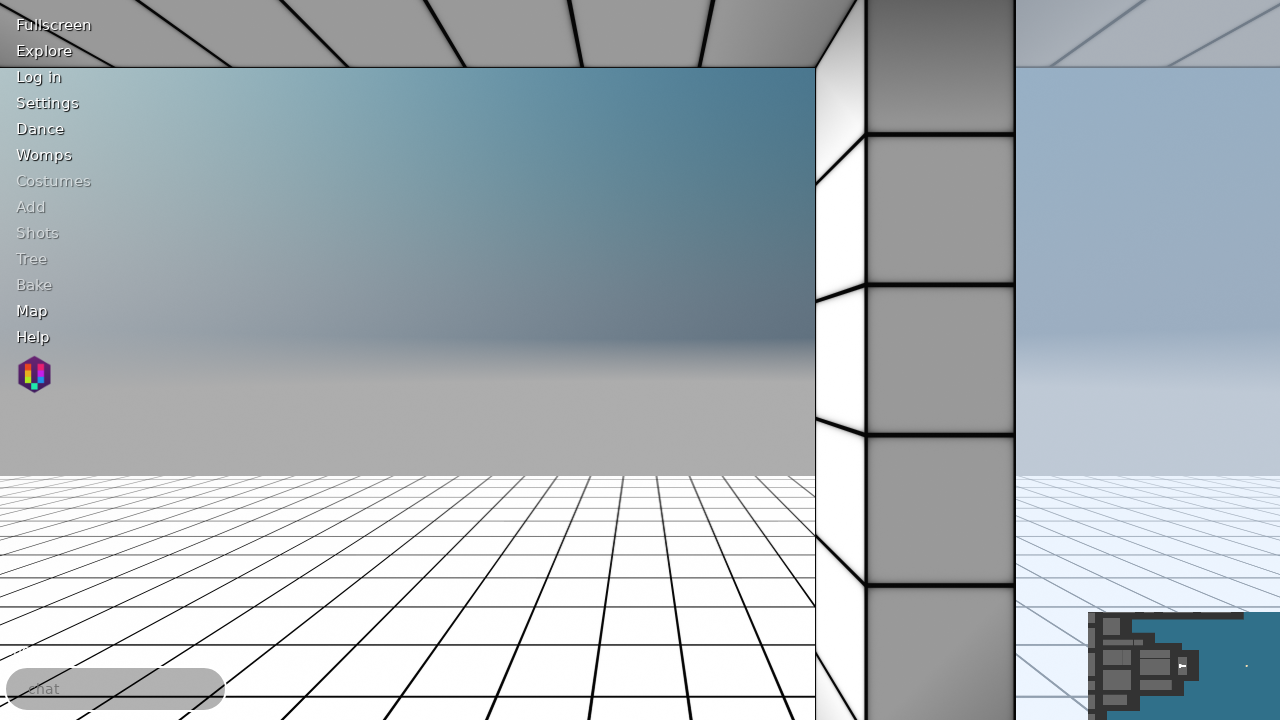